Tests search functionality on dev.to by entering a search phrase and verifying that top search results contain the keyword in their title or snippet

Starting URL: https://dev.to

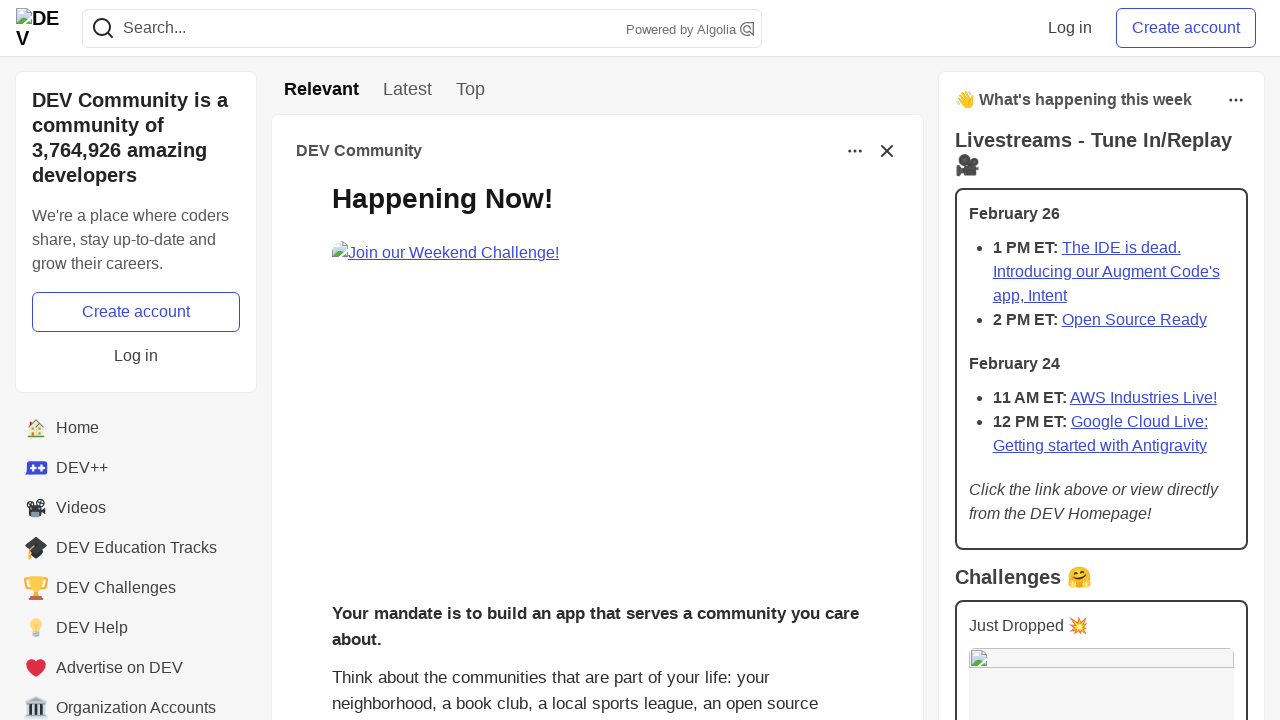

Filled search field with 'javascript' on input[name='q']
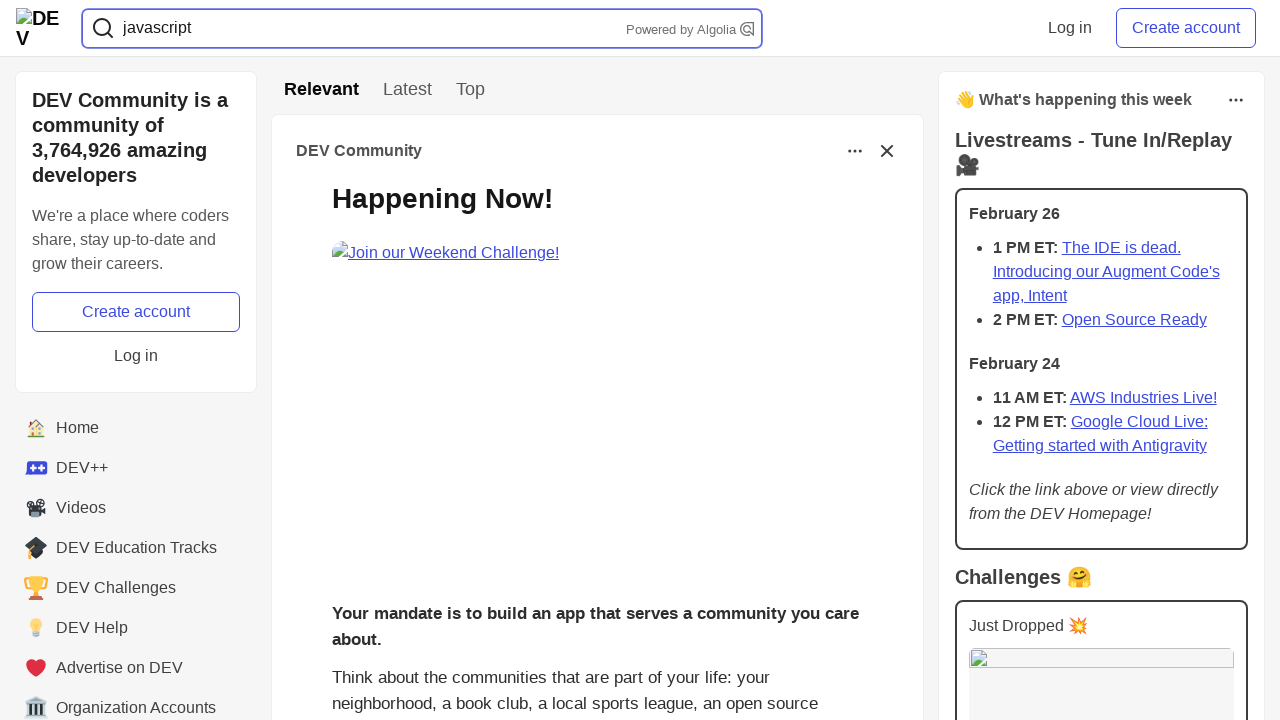

Pressed Enter to submit search on input[name='q']
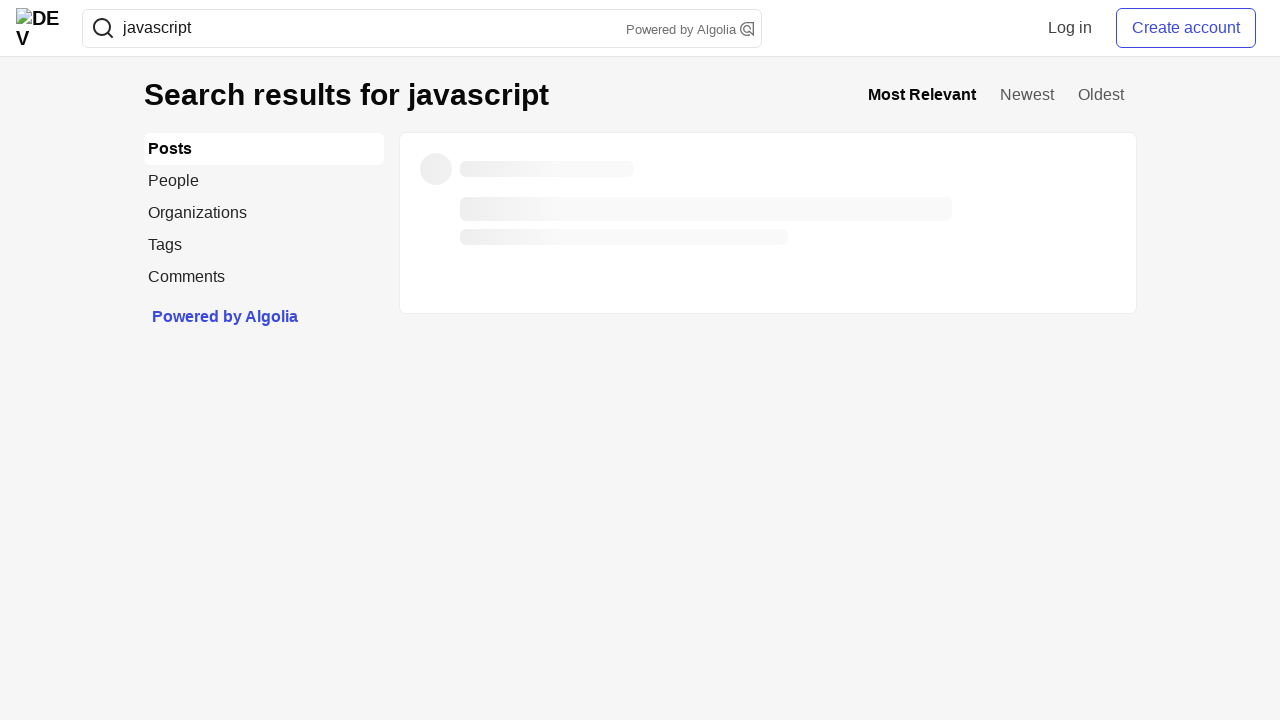

Search results page loaded - story titles visible
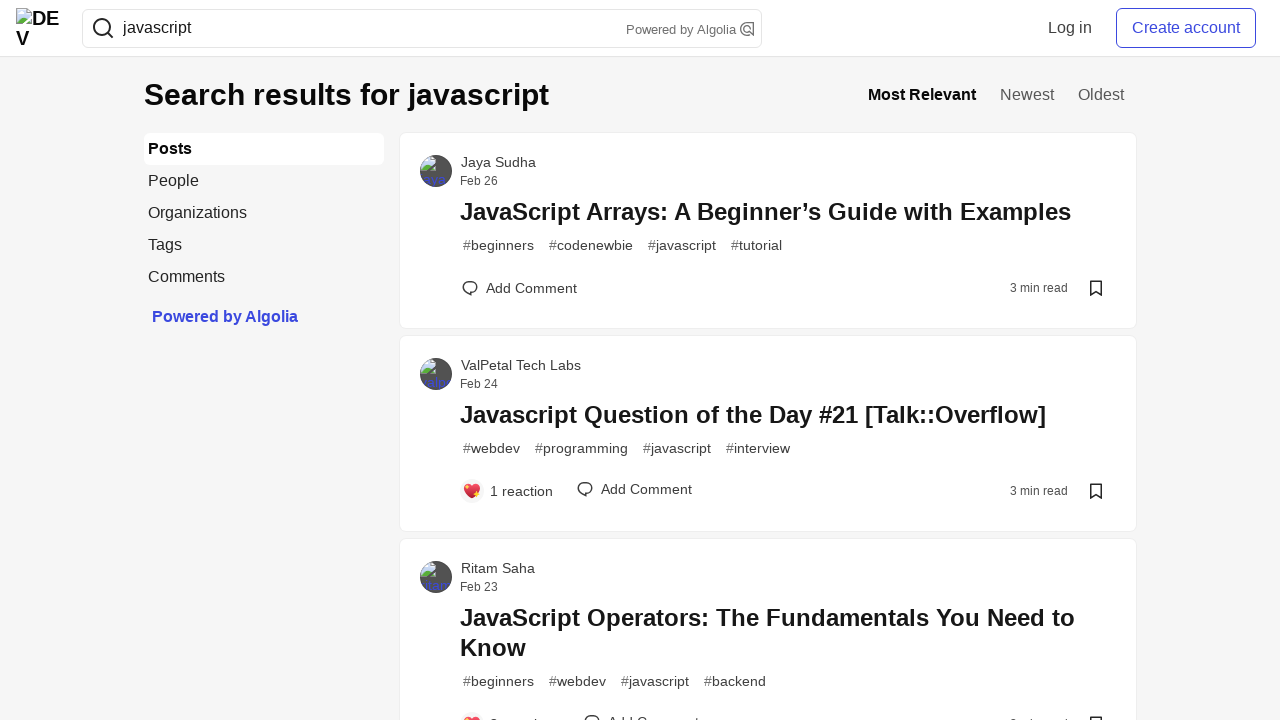

Search results fully loaded with substories
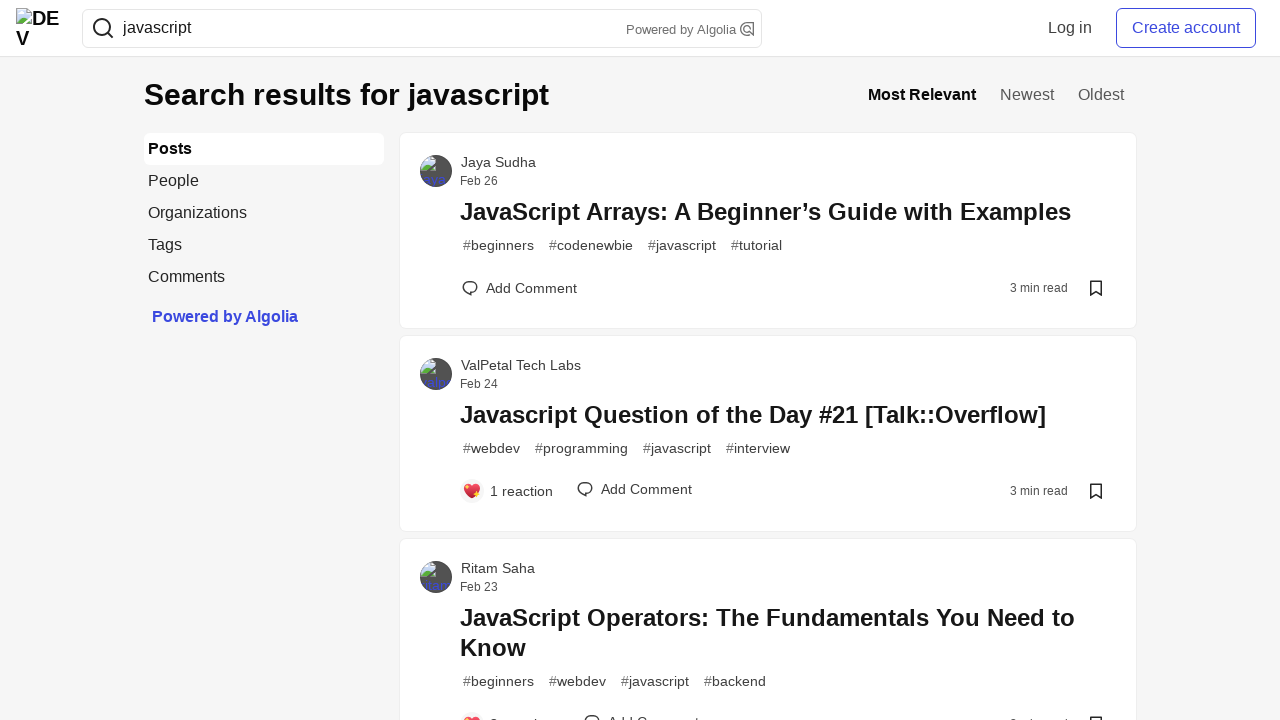

Retrieved 60 total posts, checking top 5
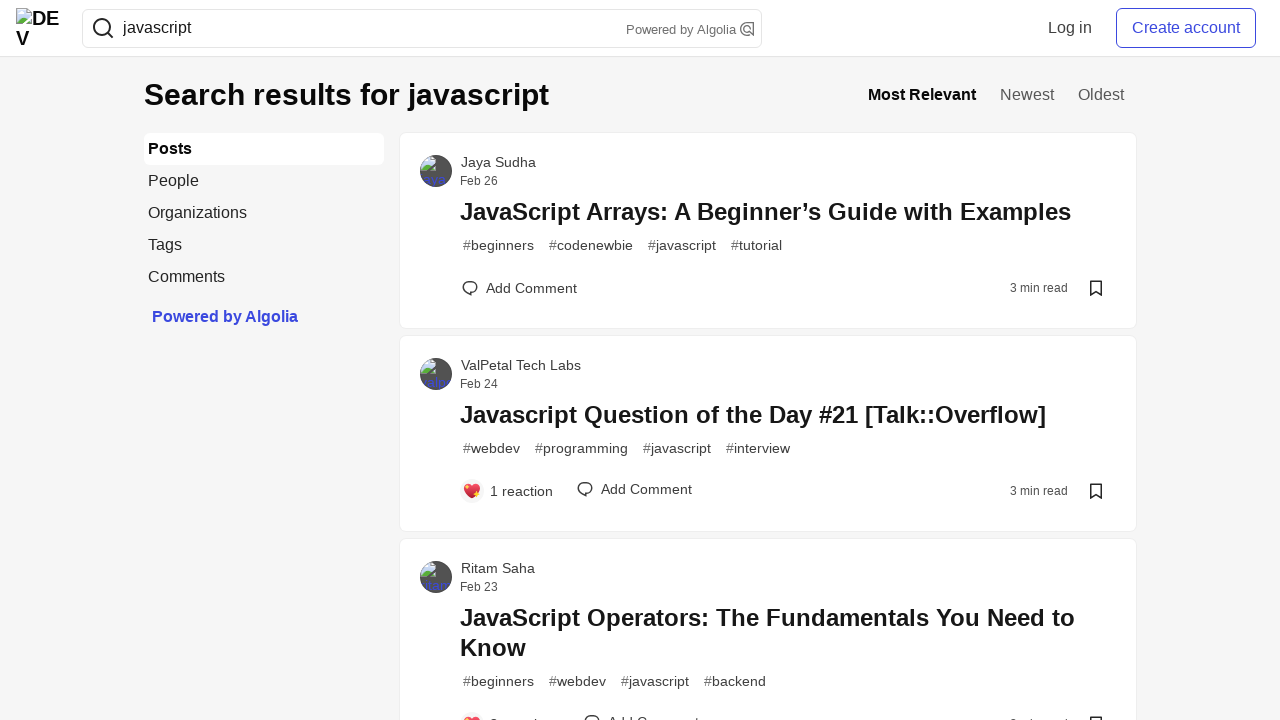

Extracted title text from post 1
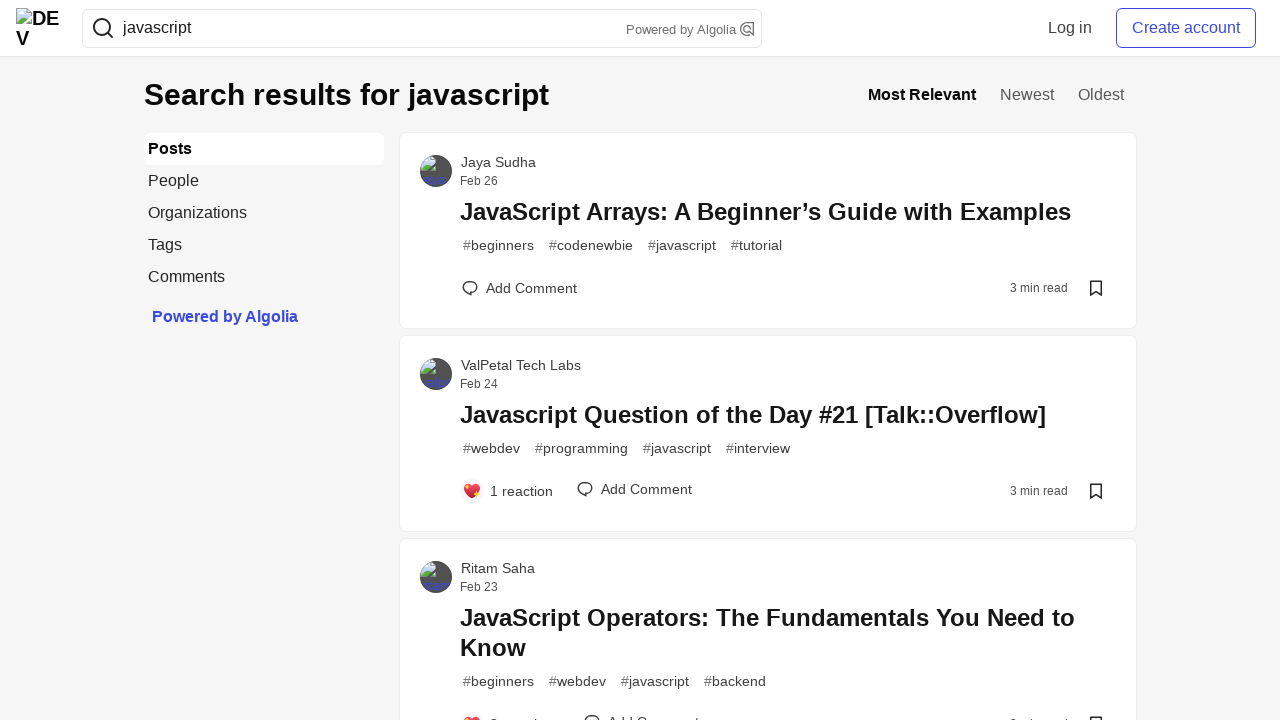

Verified post 1 contains 'javascript' in title
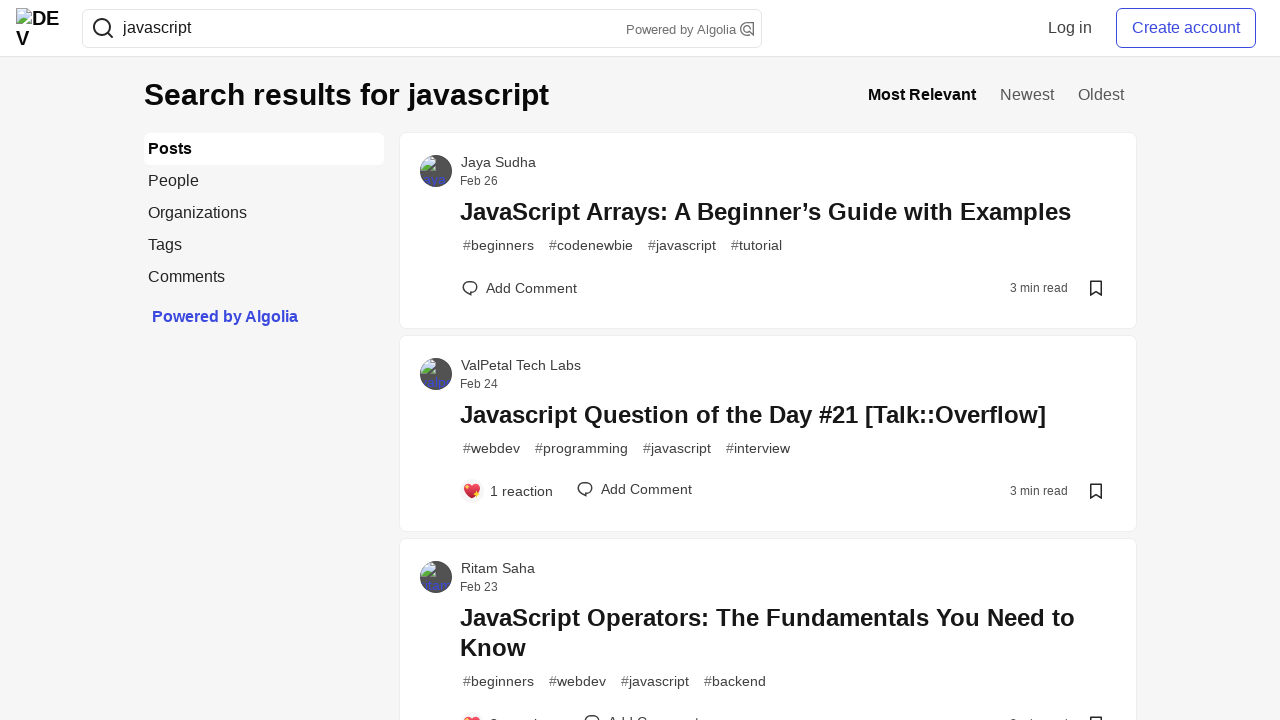

Extracted title text from post 2
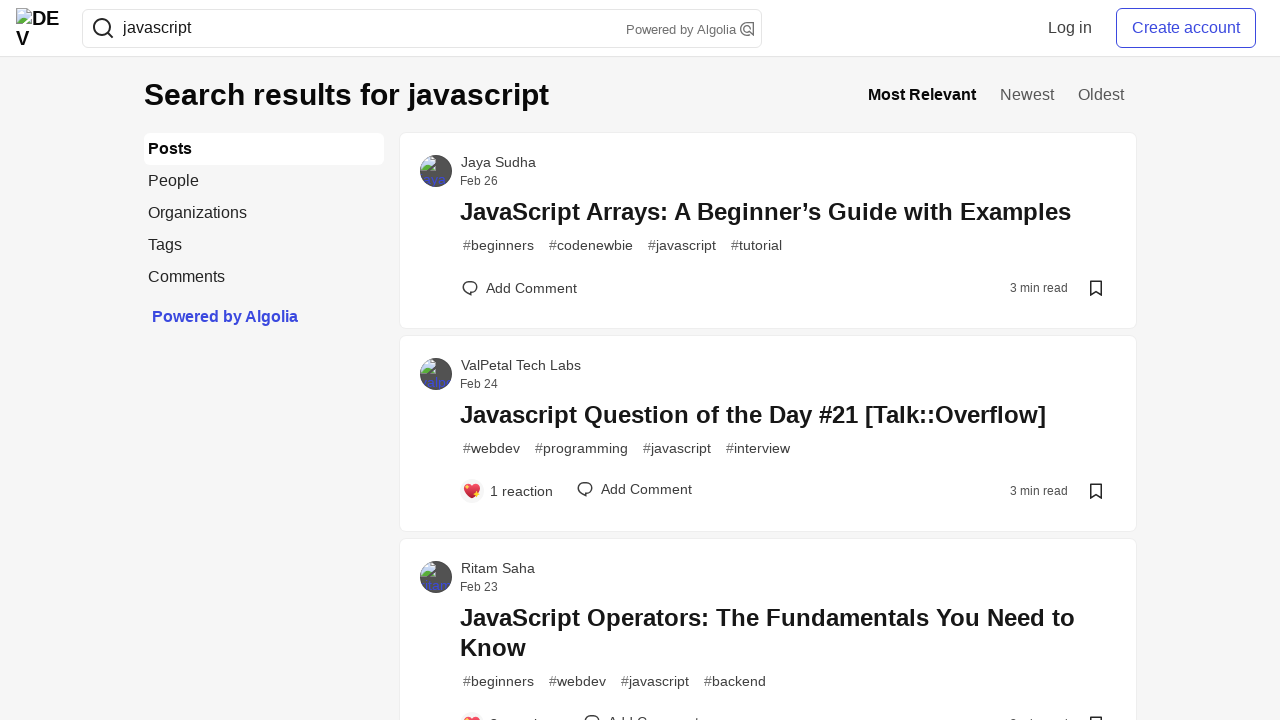

Verified post 2 contains 'javascript' in title
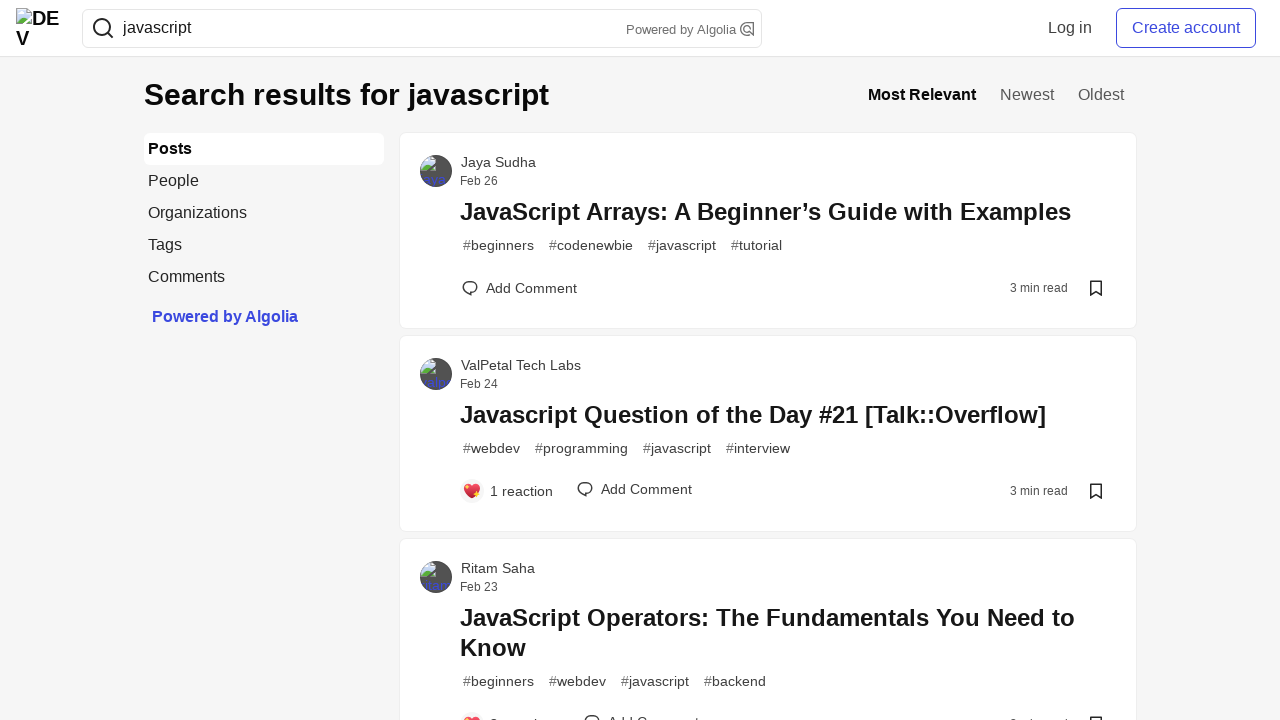

Extracted title text from post 3
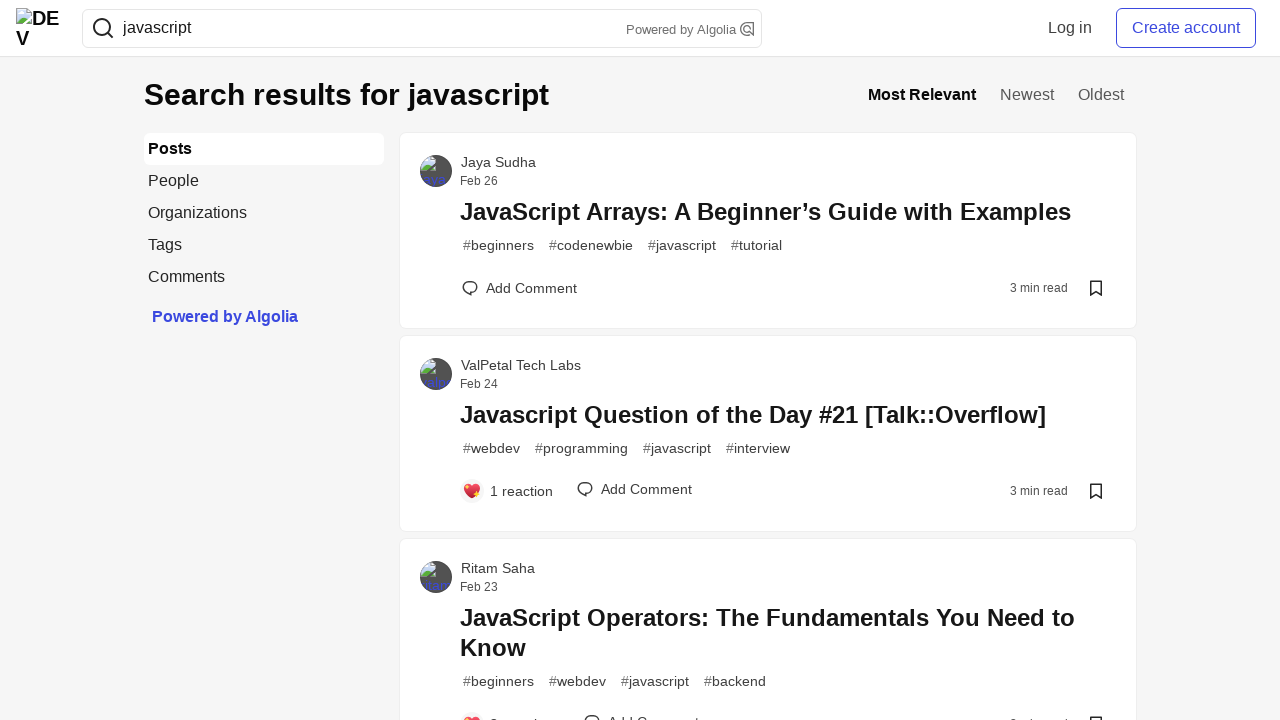

Verified post 3 contains 'javascript' in title
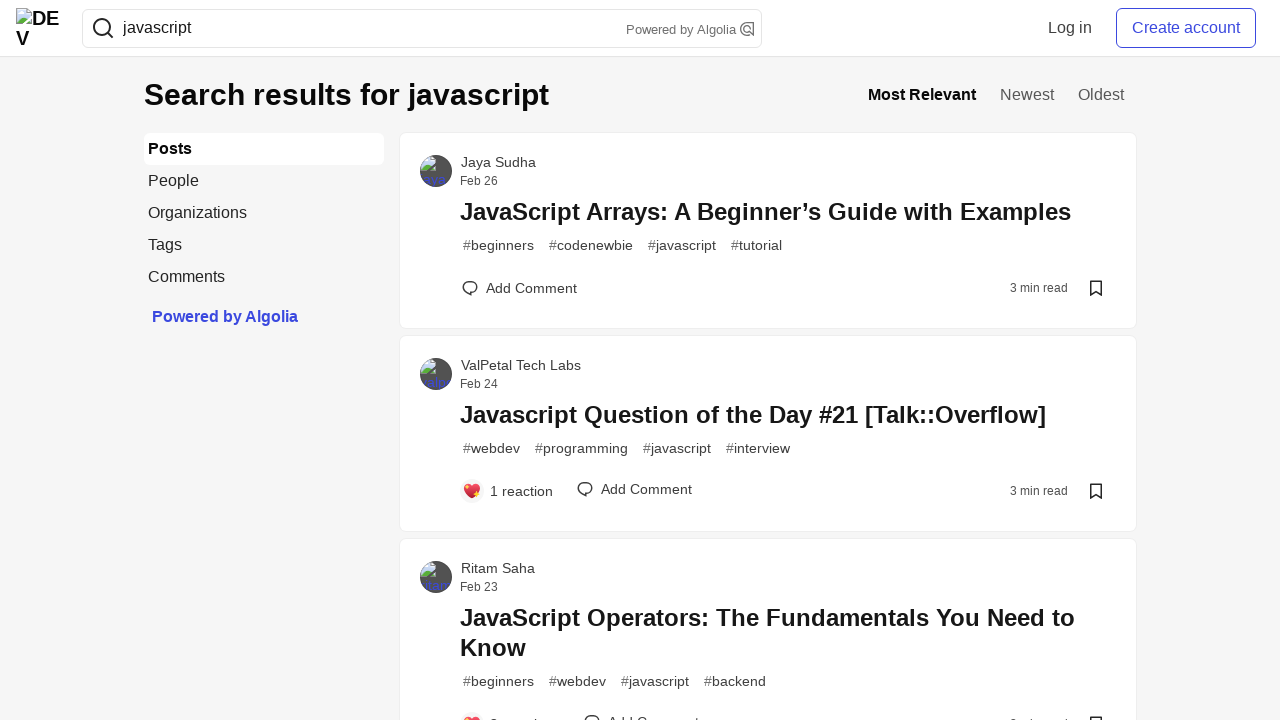

Extracted title text from post 4
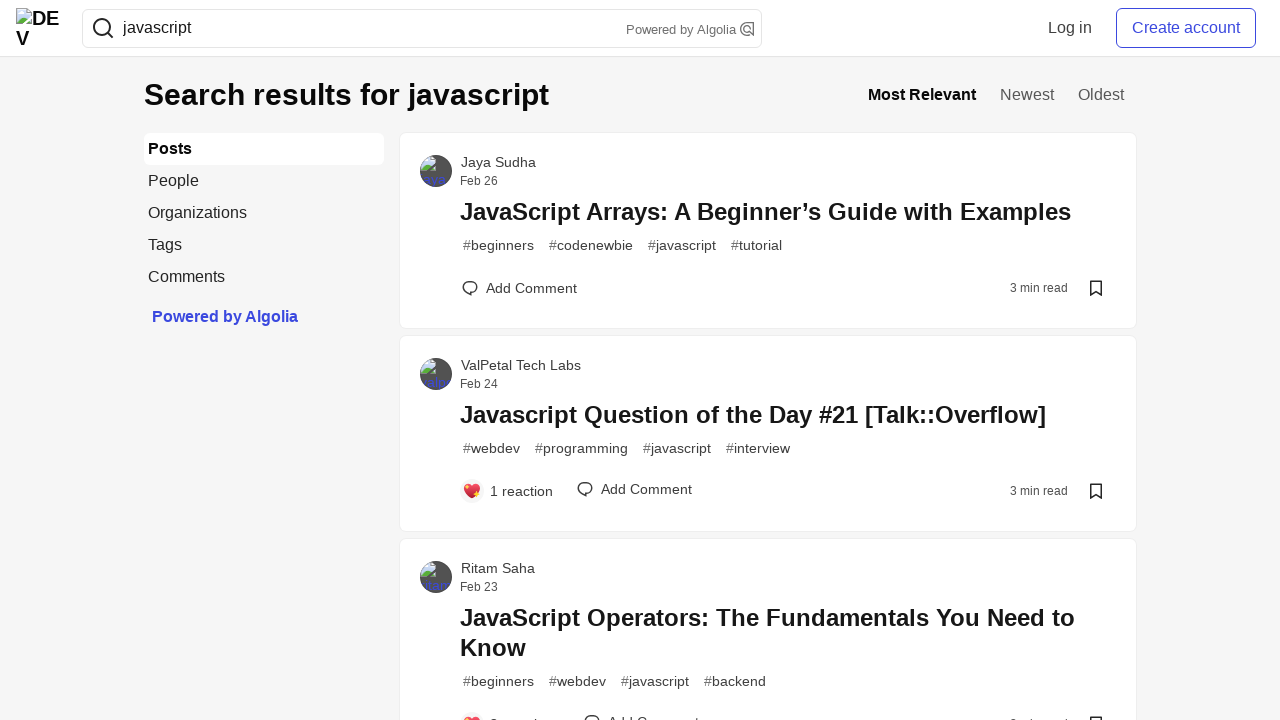

Verified post 4 contains 'javascript' in title
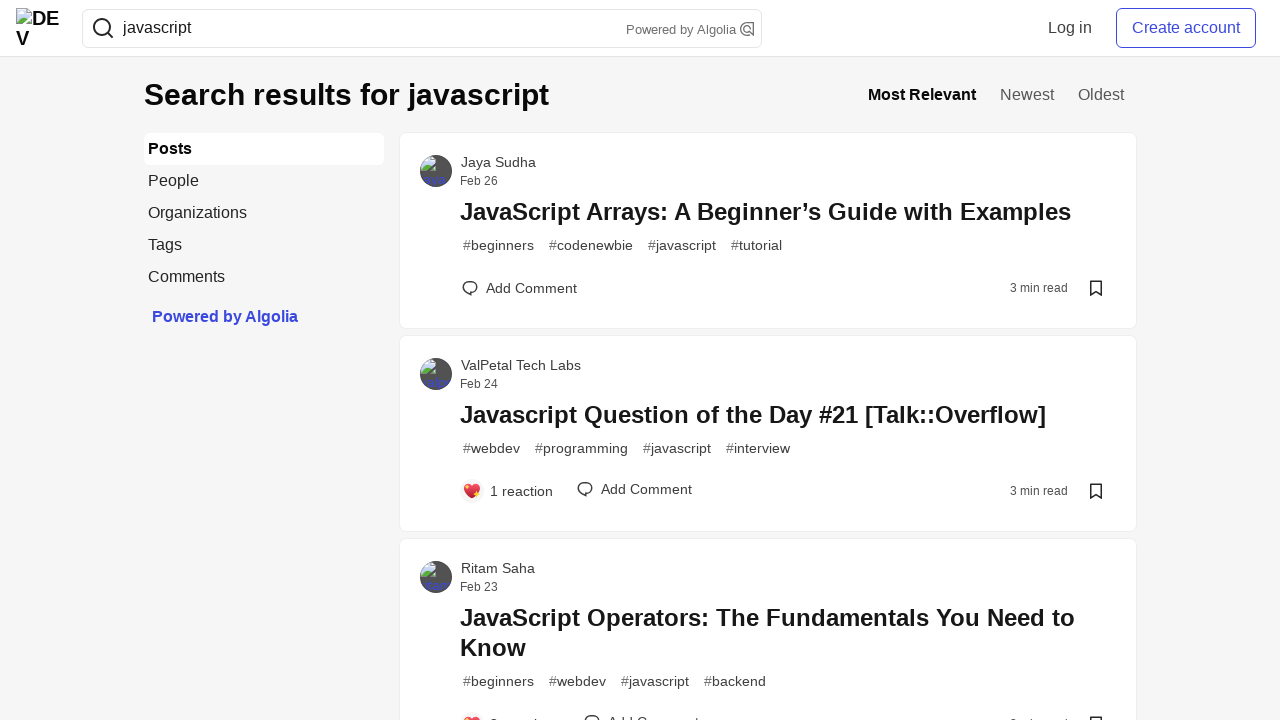

Extracted title text from post 5
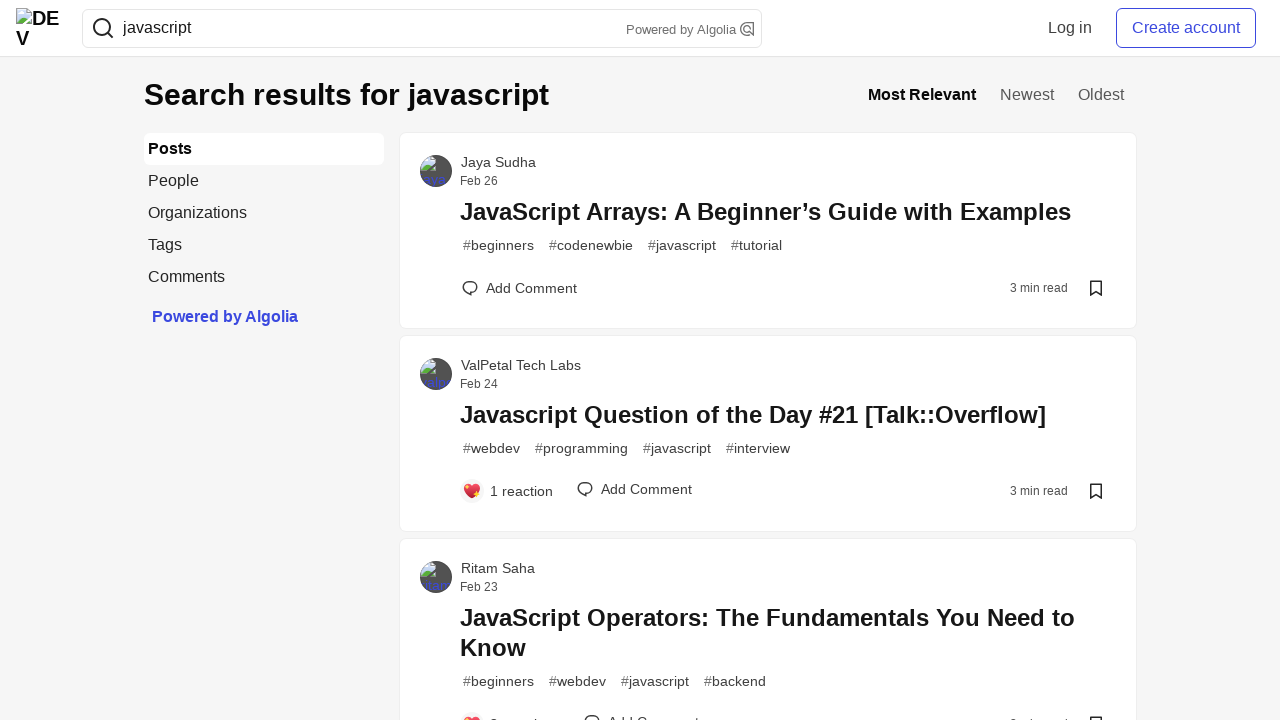

Verified post 5 contains 'javascript' in title
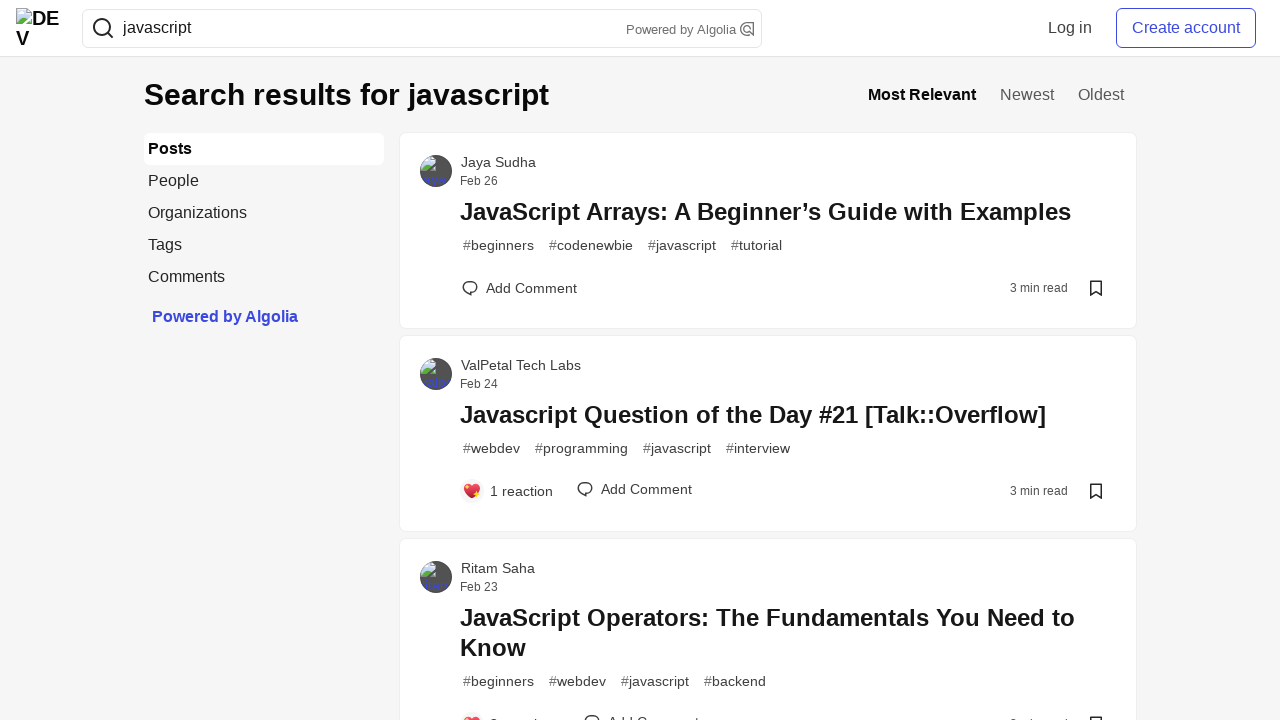

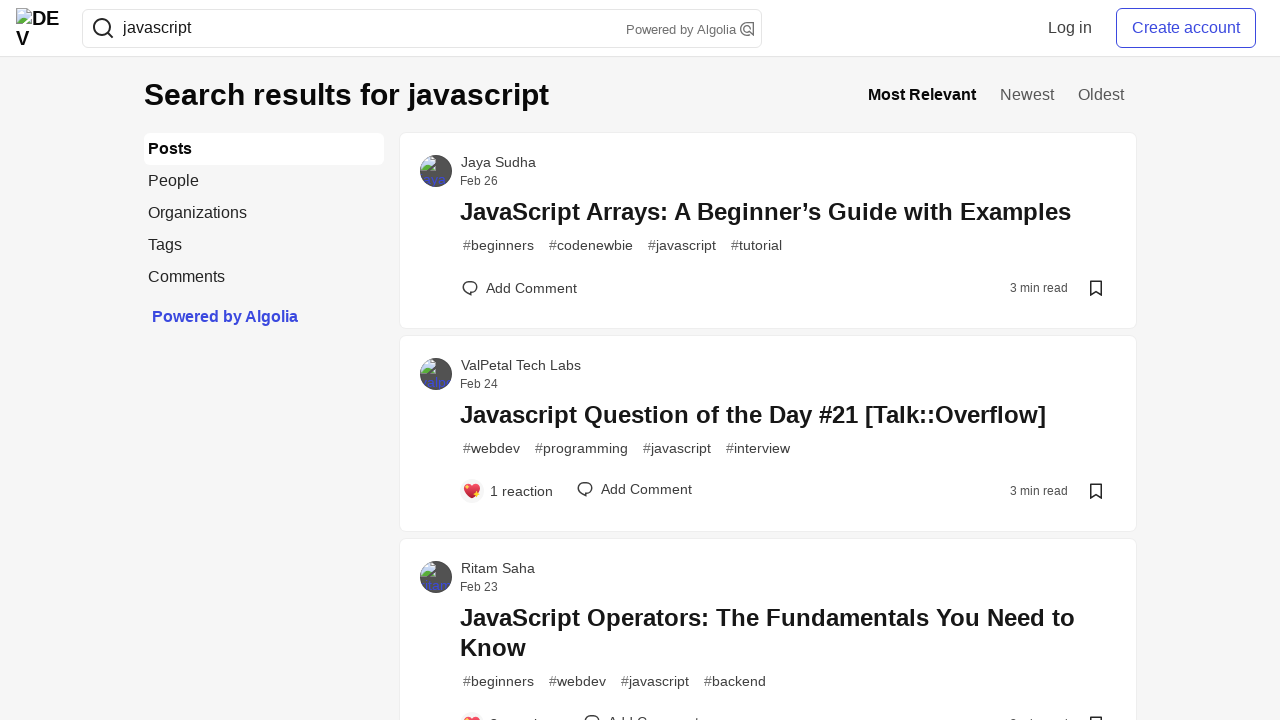